Tests clicking a blue primary button on the UI Testing Playground class attribute page to verify button interaction functionality

Starting URL: http://uitestingplayground.com/classattr

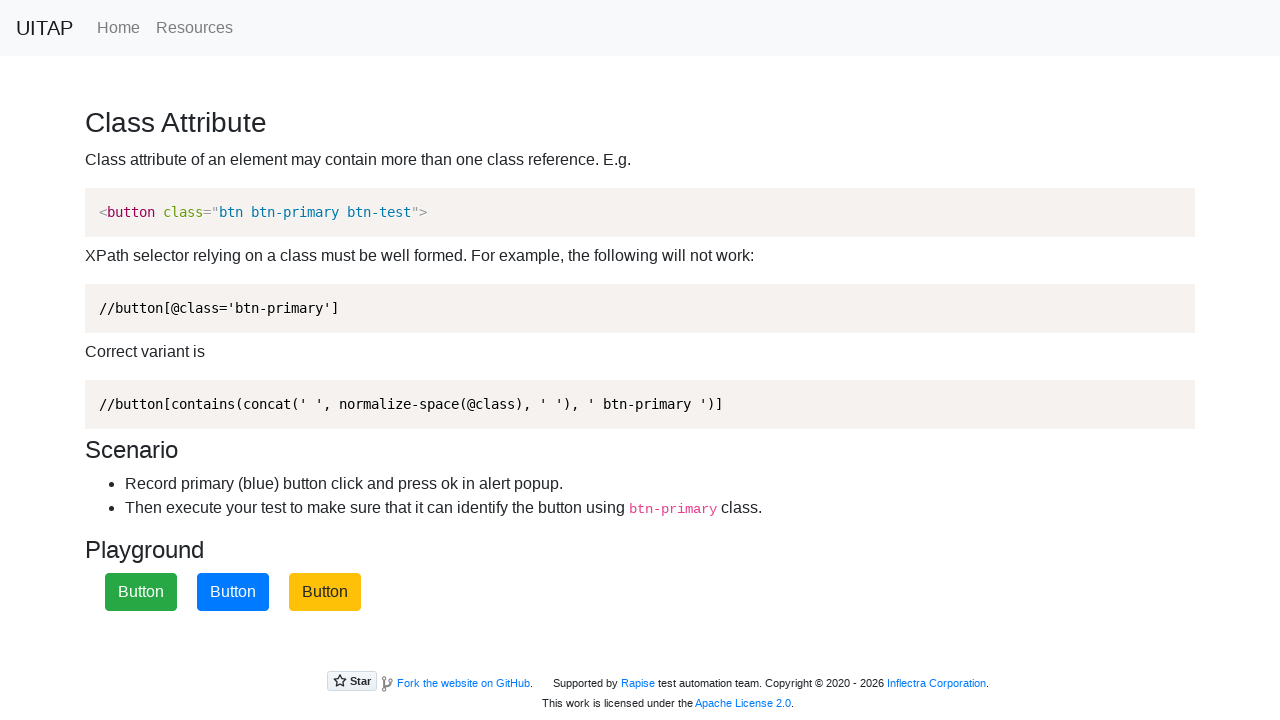

Navigated to UI Testing Playground class attribute page
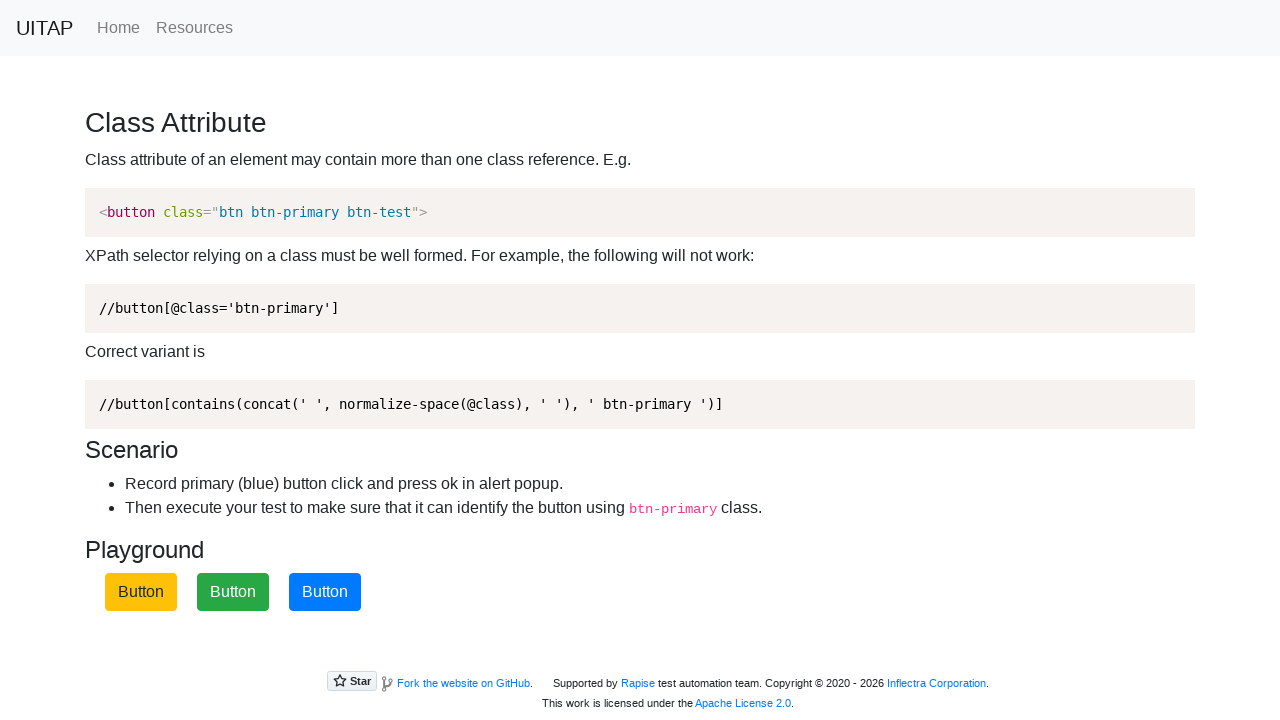

Clicked the blue primary button using class selector at (325, 592) on .btn.btn-primary
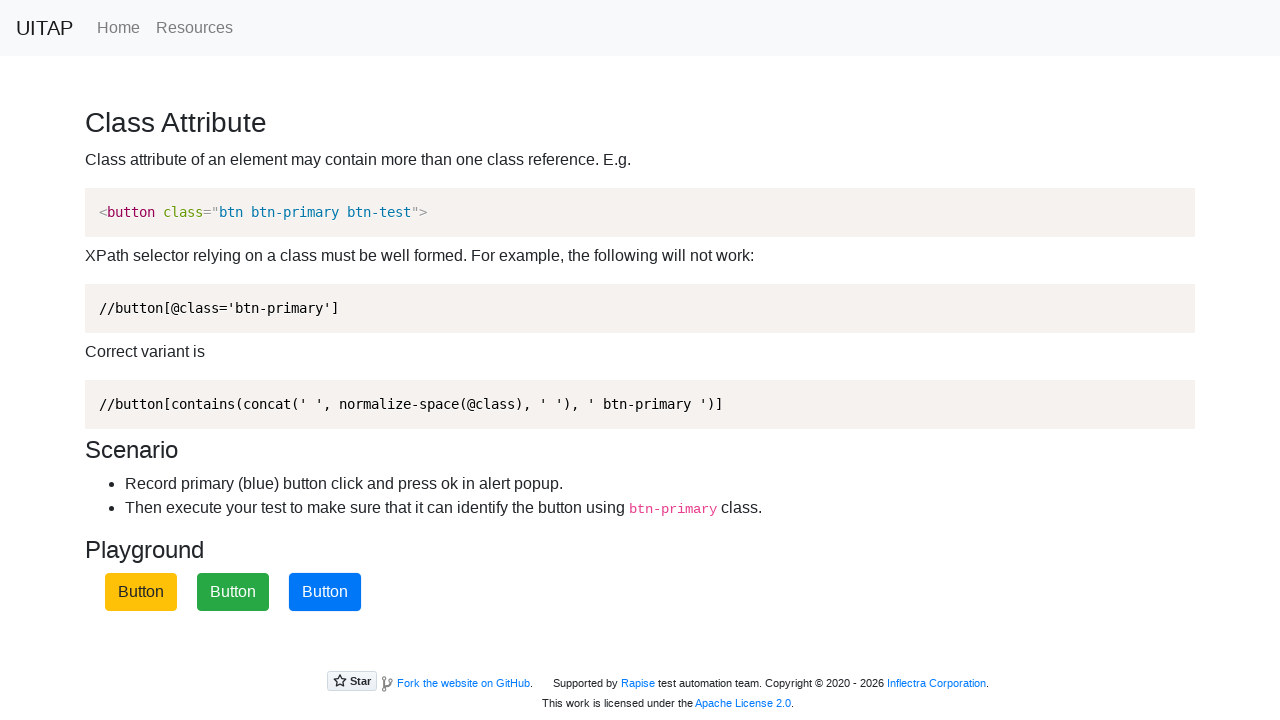

Waited 1 second for button interaction result
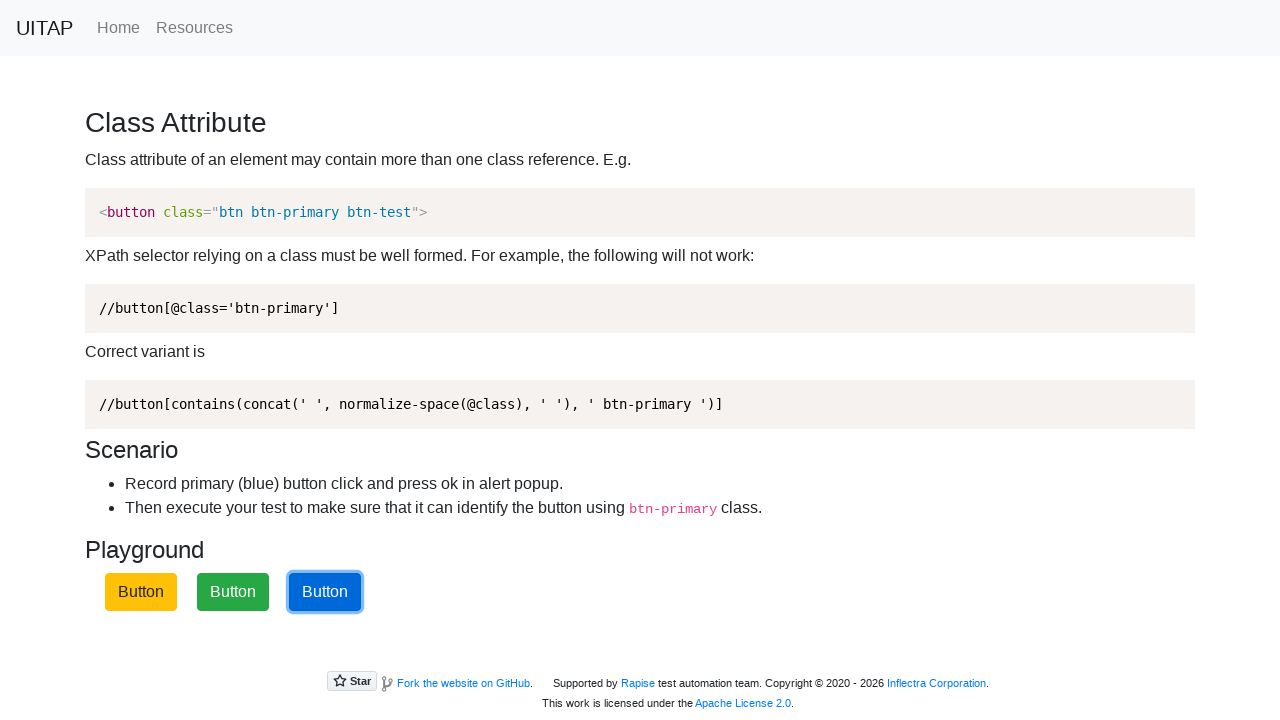

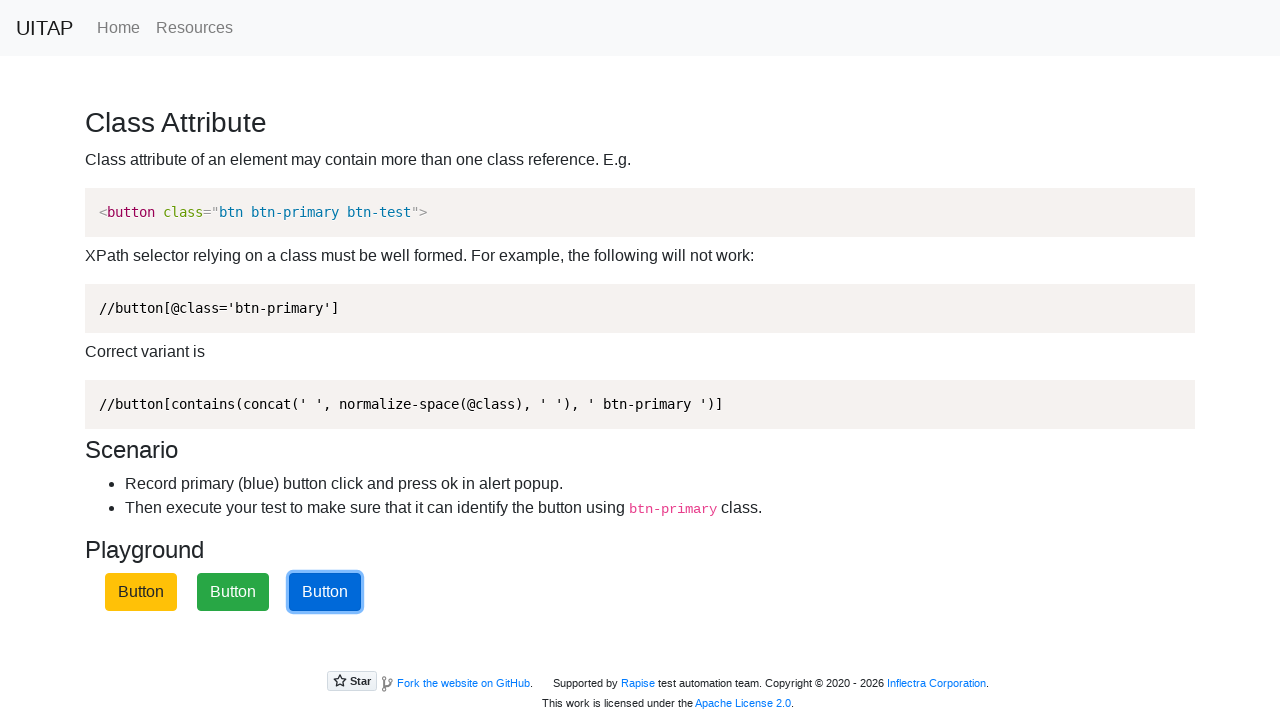